Tests that an unsaved change to an employee's name doesn't persist when the cancel button is clicked, verifying the original name is restored.

Starting URL: https://devmountain-qa.github.io/employee-manager/1.2_Version/index.html

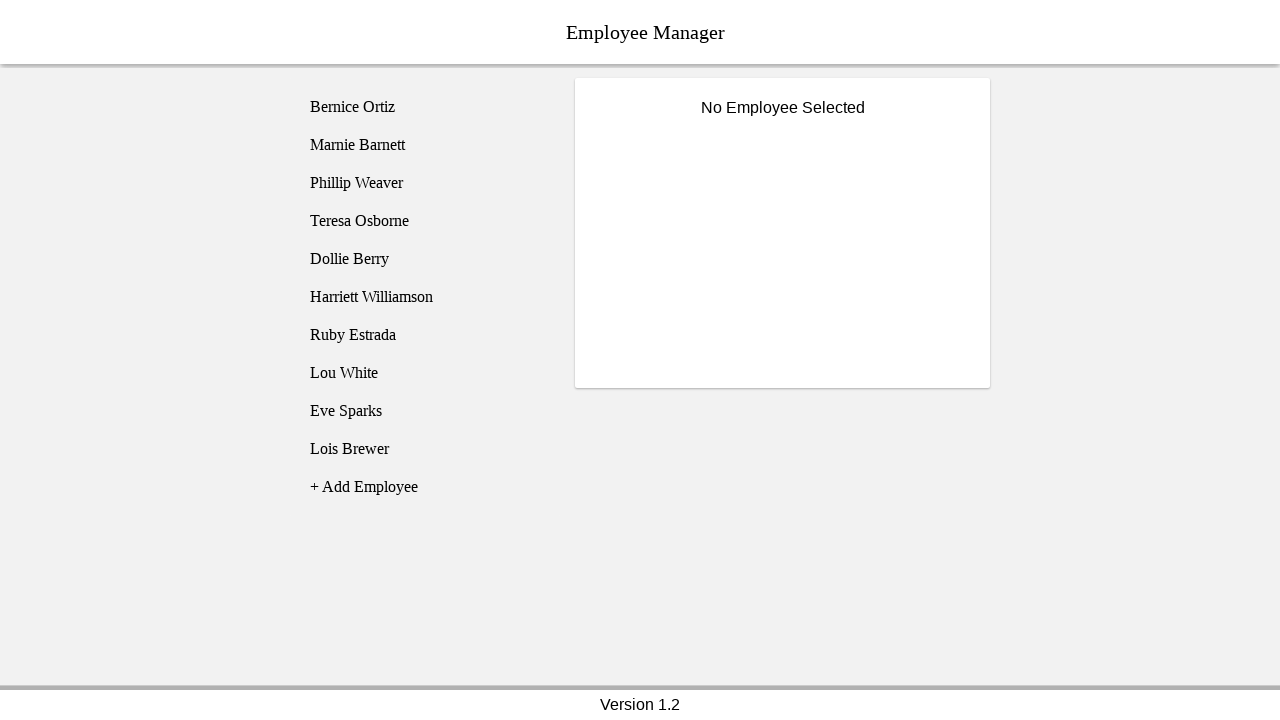

Clicked on employee1 (Bernice Ortiz) at (425, 107) on [name='employee1']
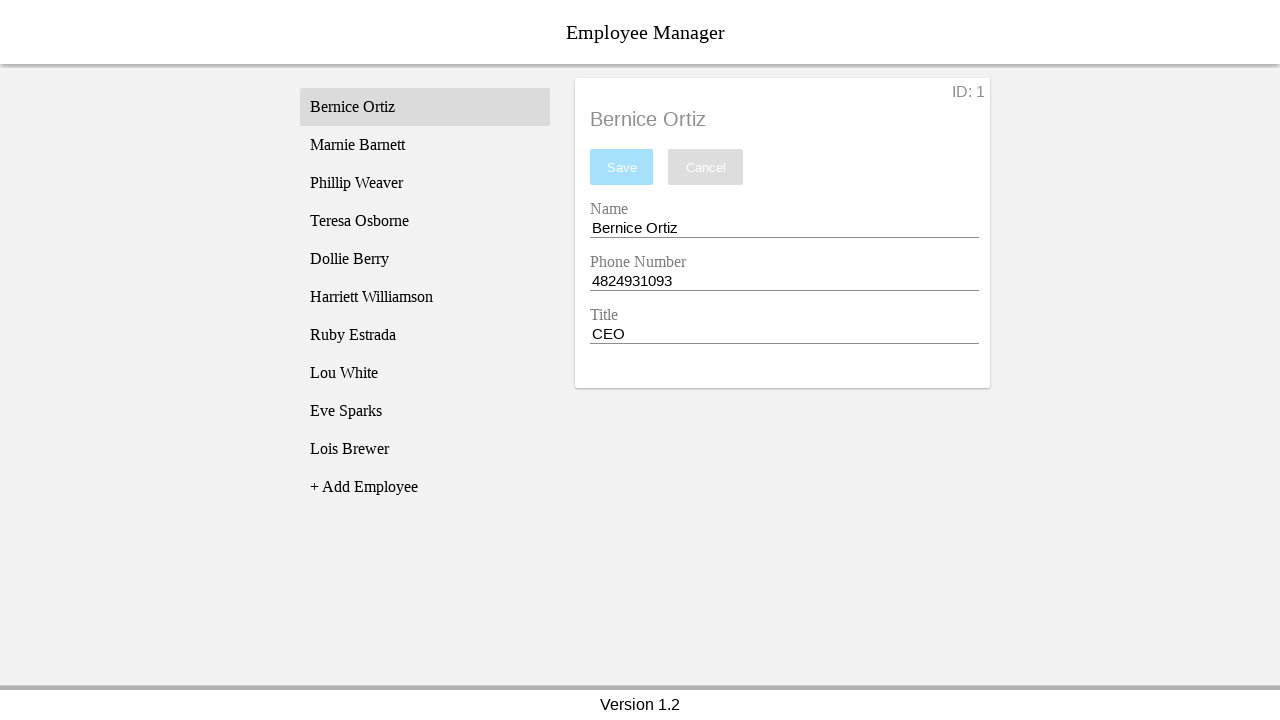

Name entry field became visible
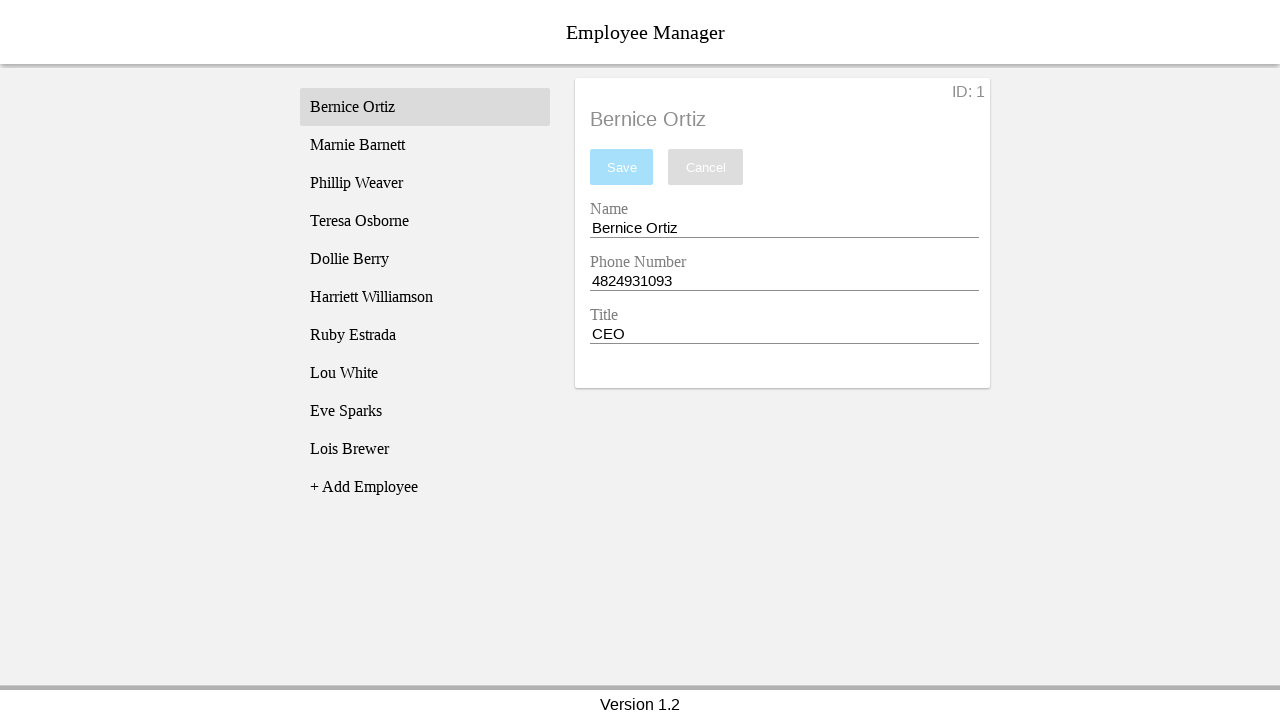

Filled name entry field with 'Test Name' on [name='nameEntry']
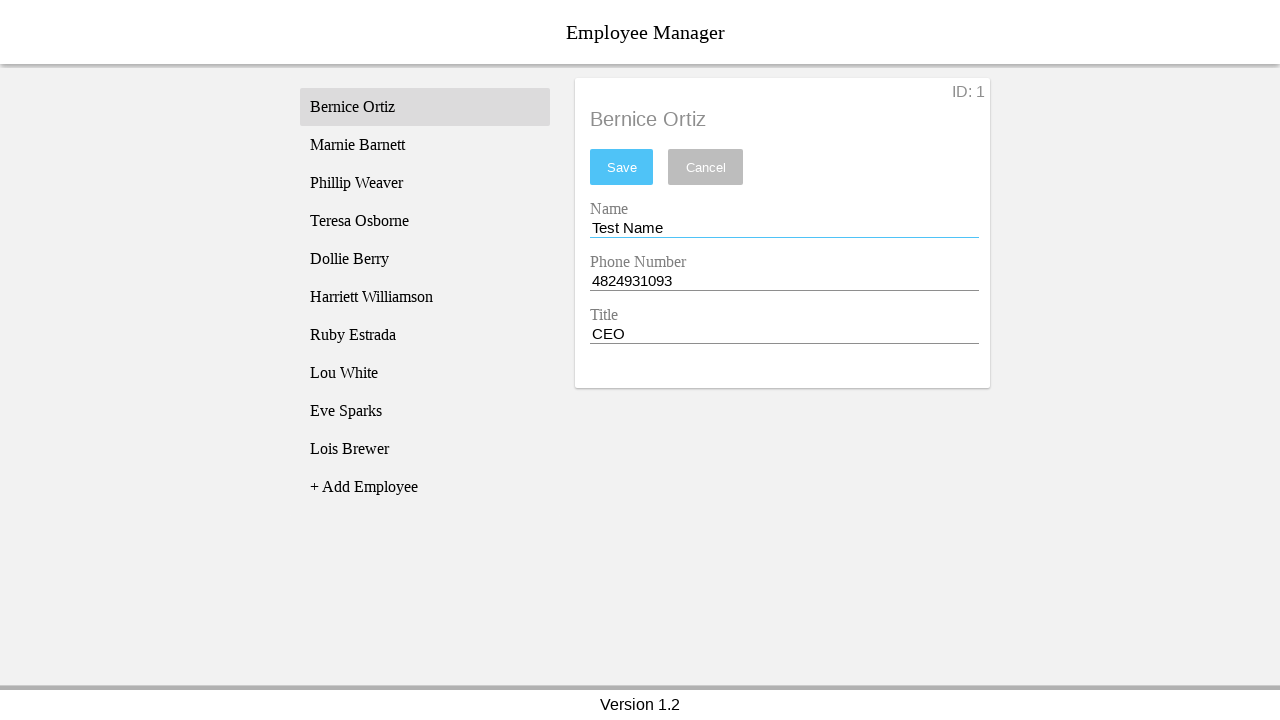

Clicked cancel button at (706, 167) on [name='cancel']
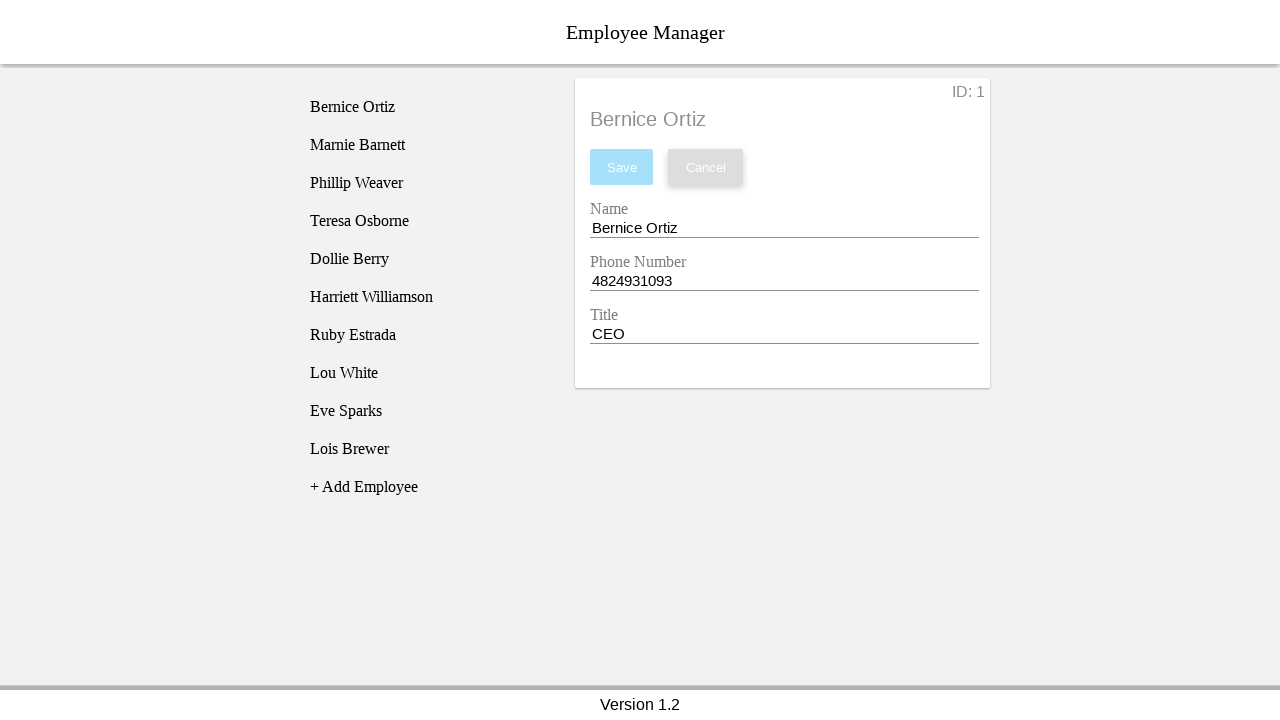

Employee title restored to show 'Bernice'
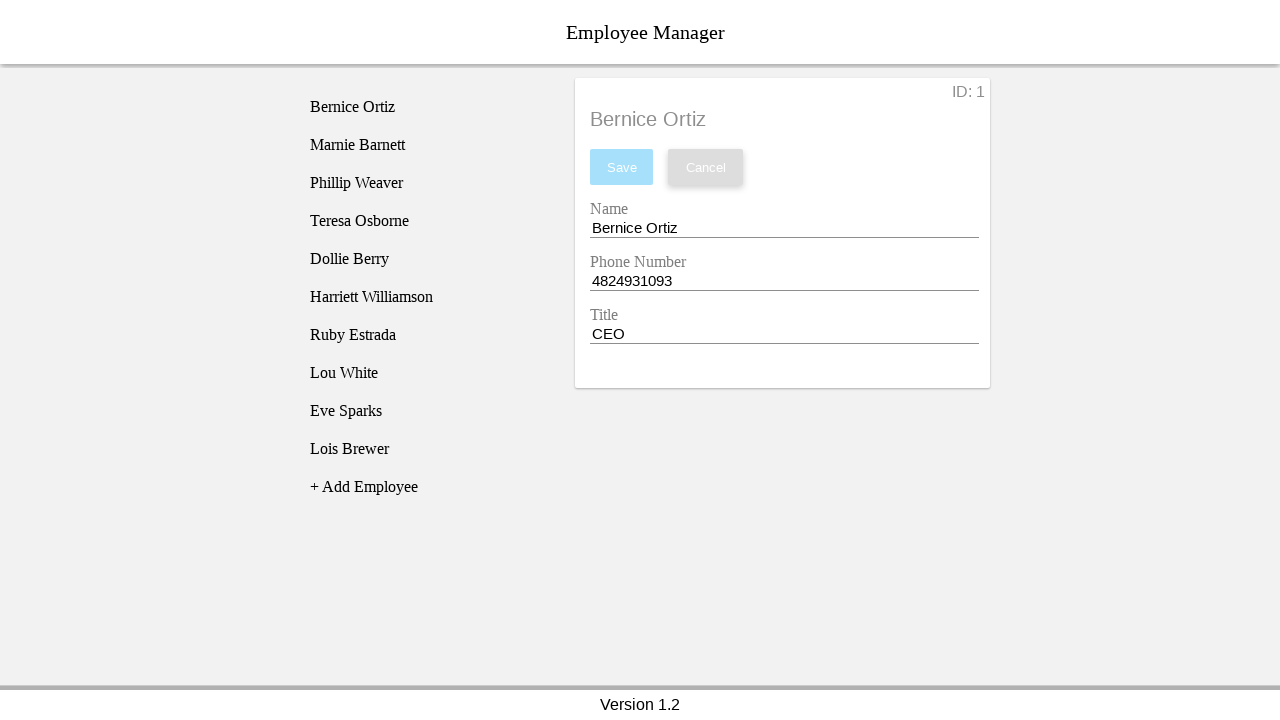

Retrieved name input field value
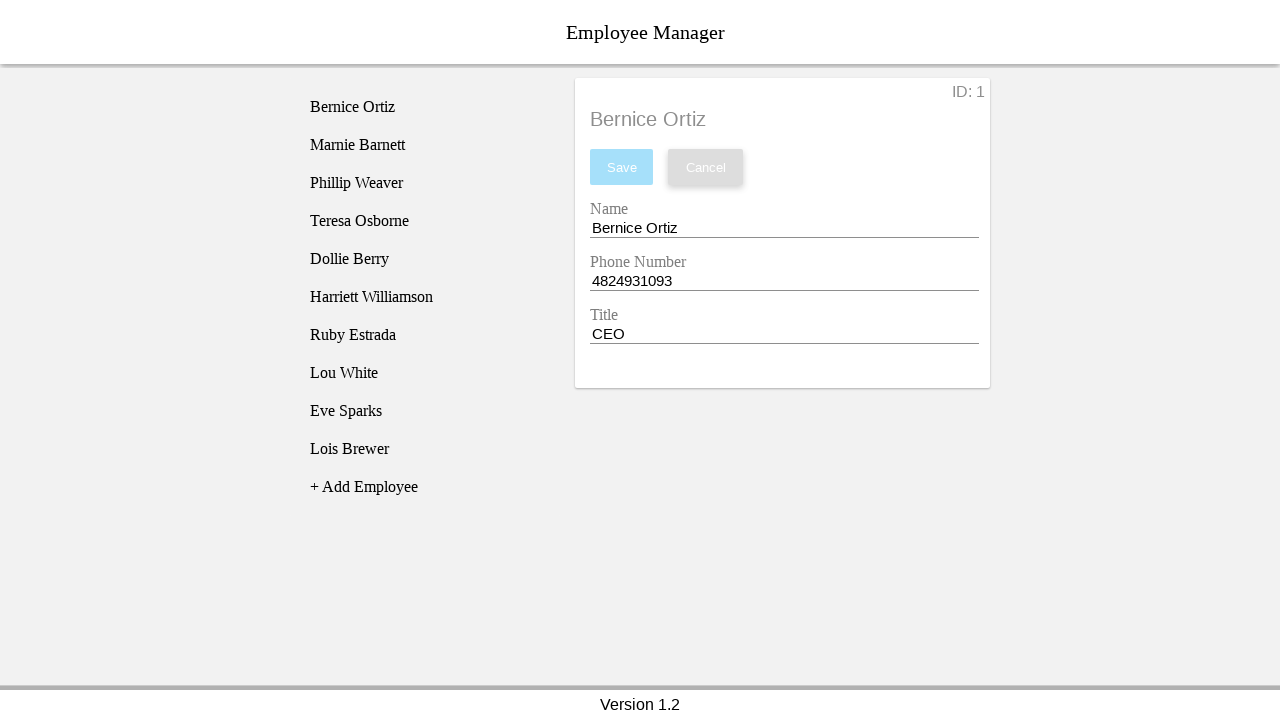

Verified that 'Bernice' is in the name field (original name restored after cancel)
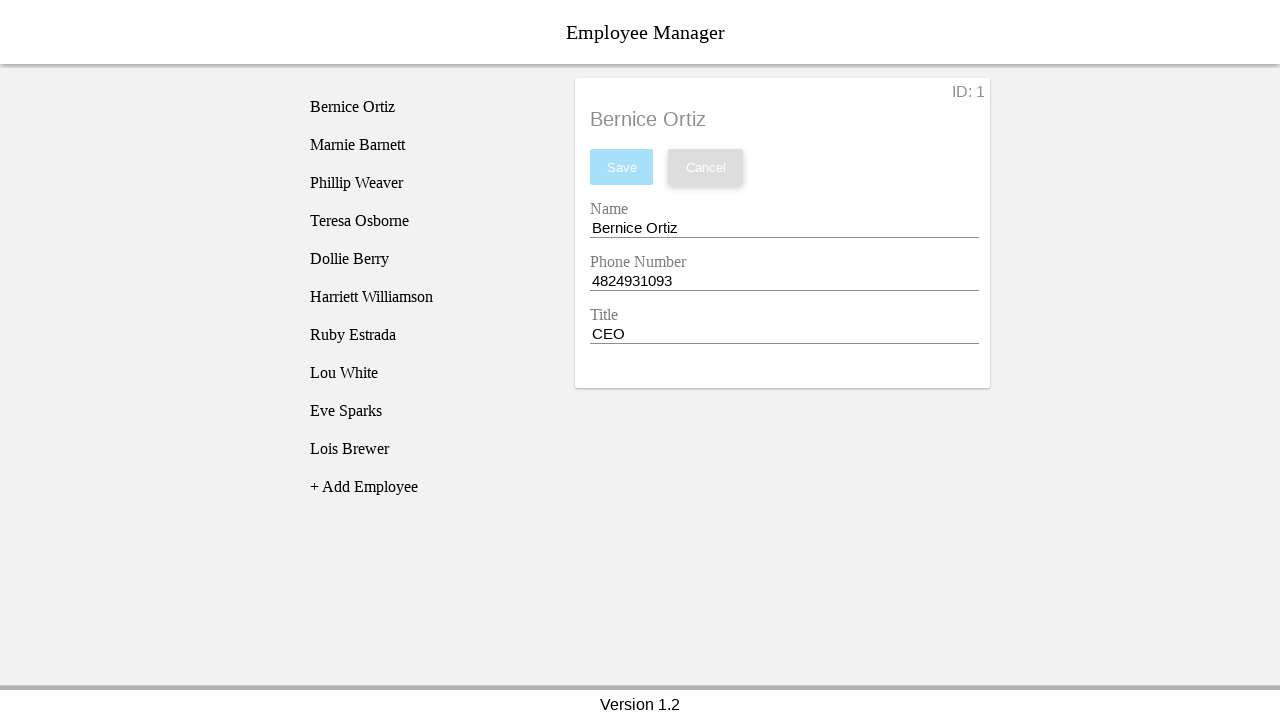

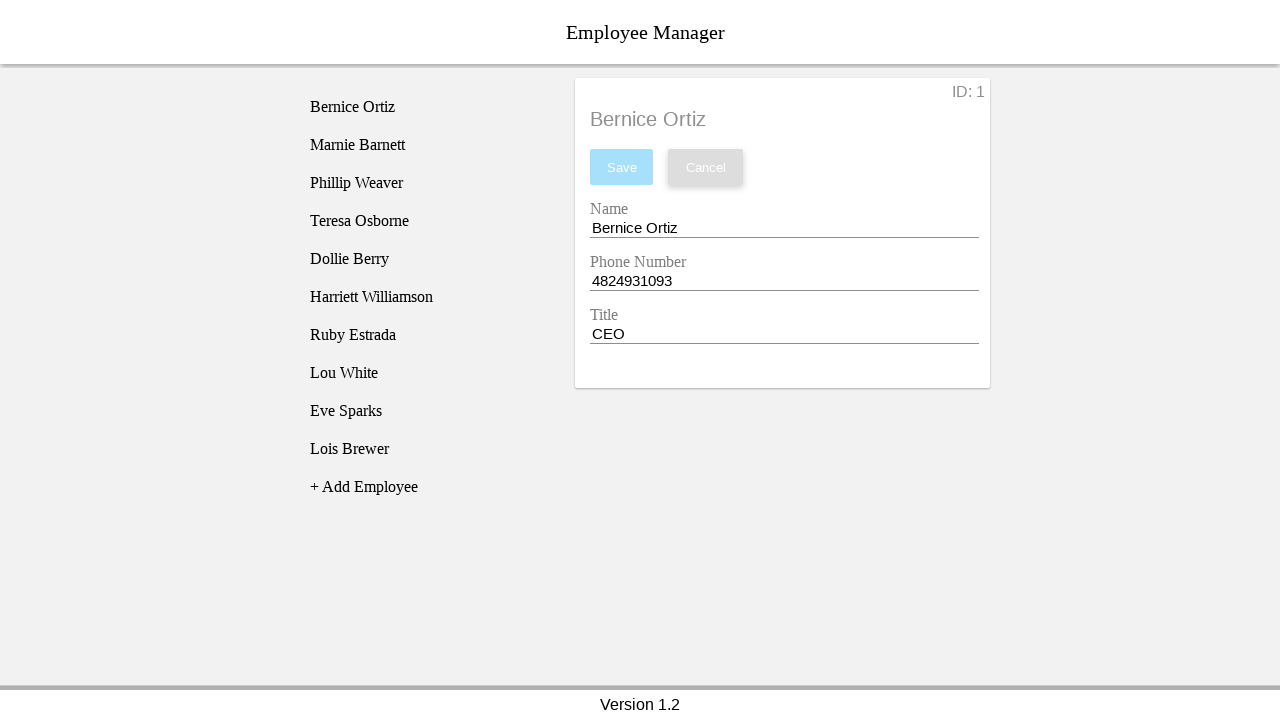